Tests the Python.org search functionality by entering "pycon" in the search box and submitting the search form, then verifying results are found

Starting URL: http://www.python.org

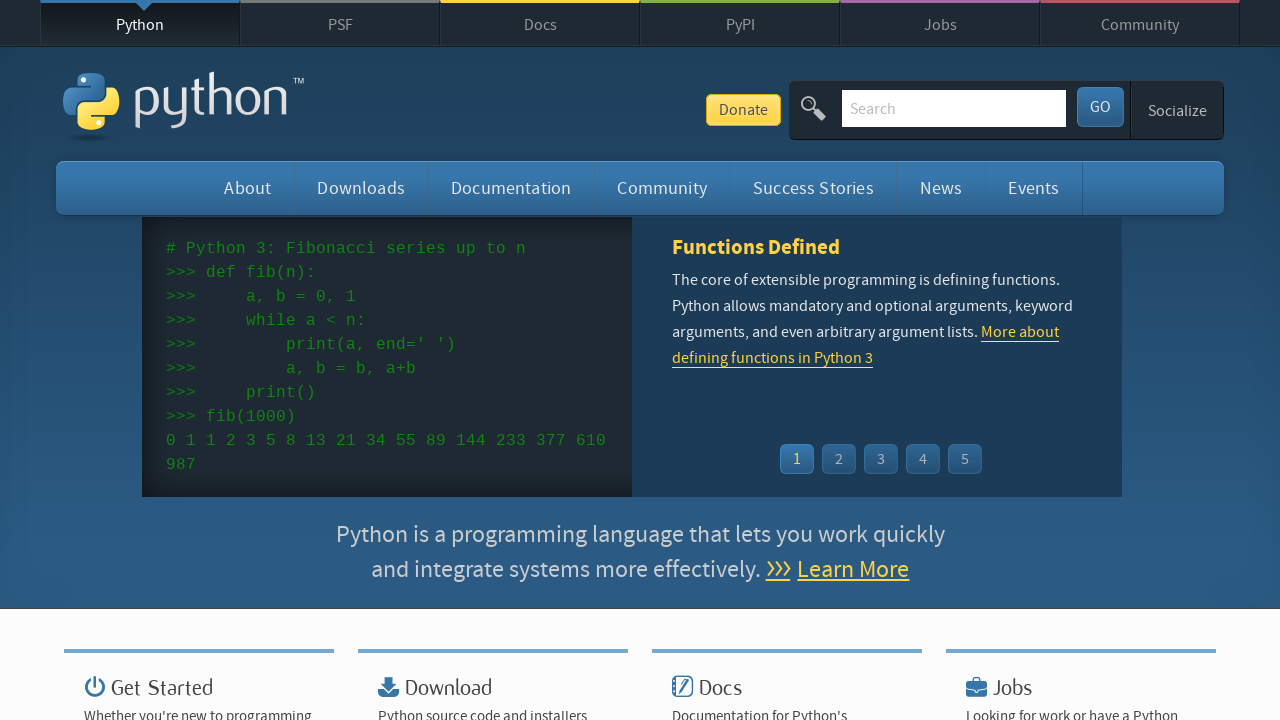

Verified 'Python' is in page title
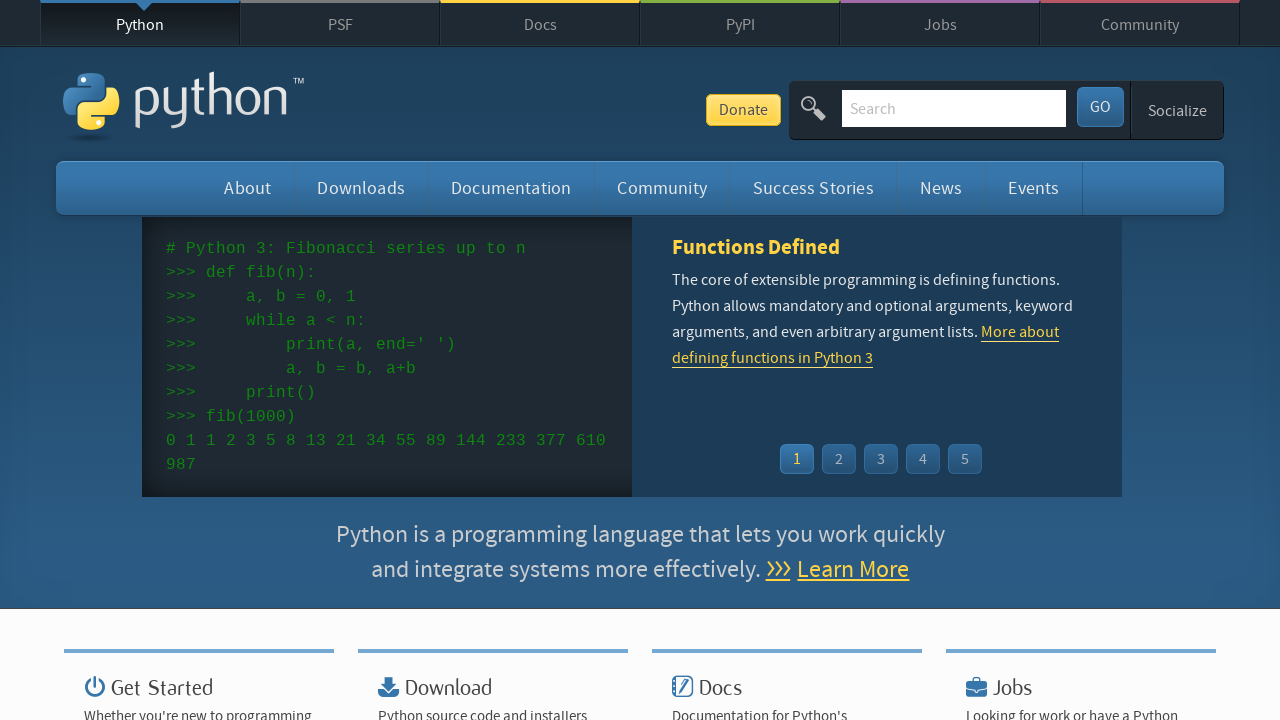

Filled search box with 'pycon' on input[name='q']
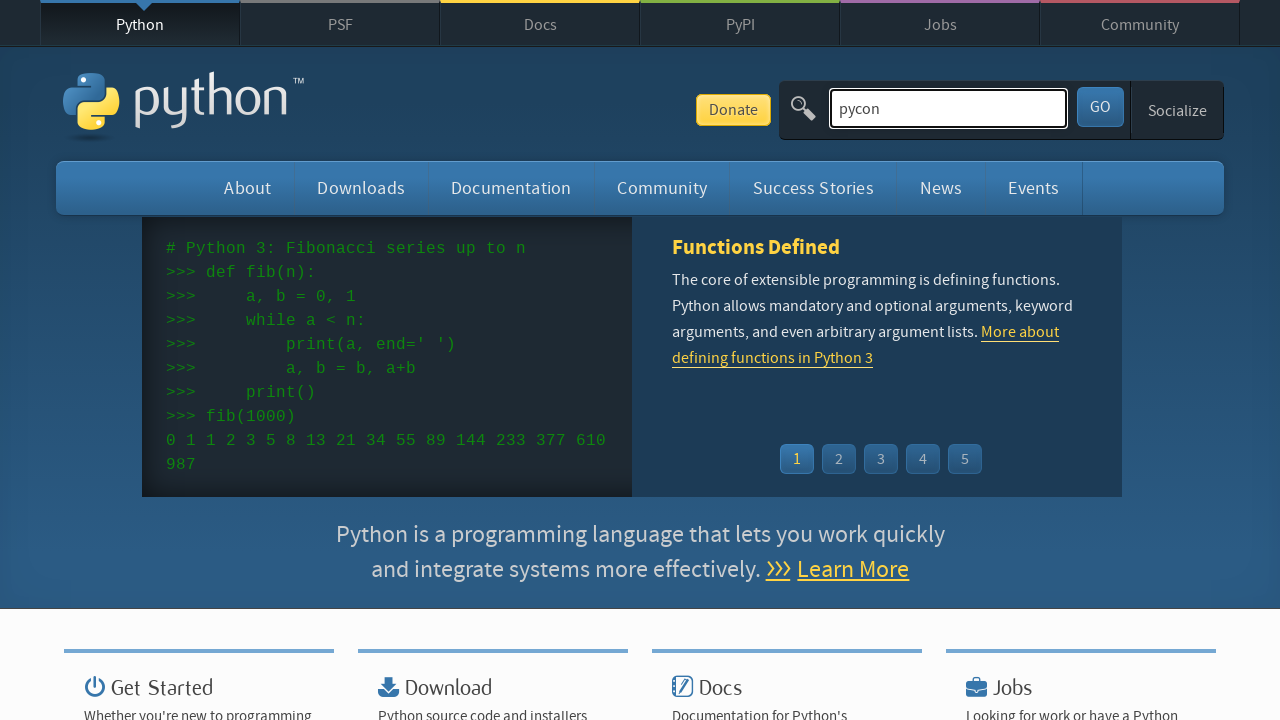

Submitted search form by pressing Enter on input[name='q']
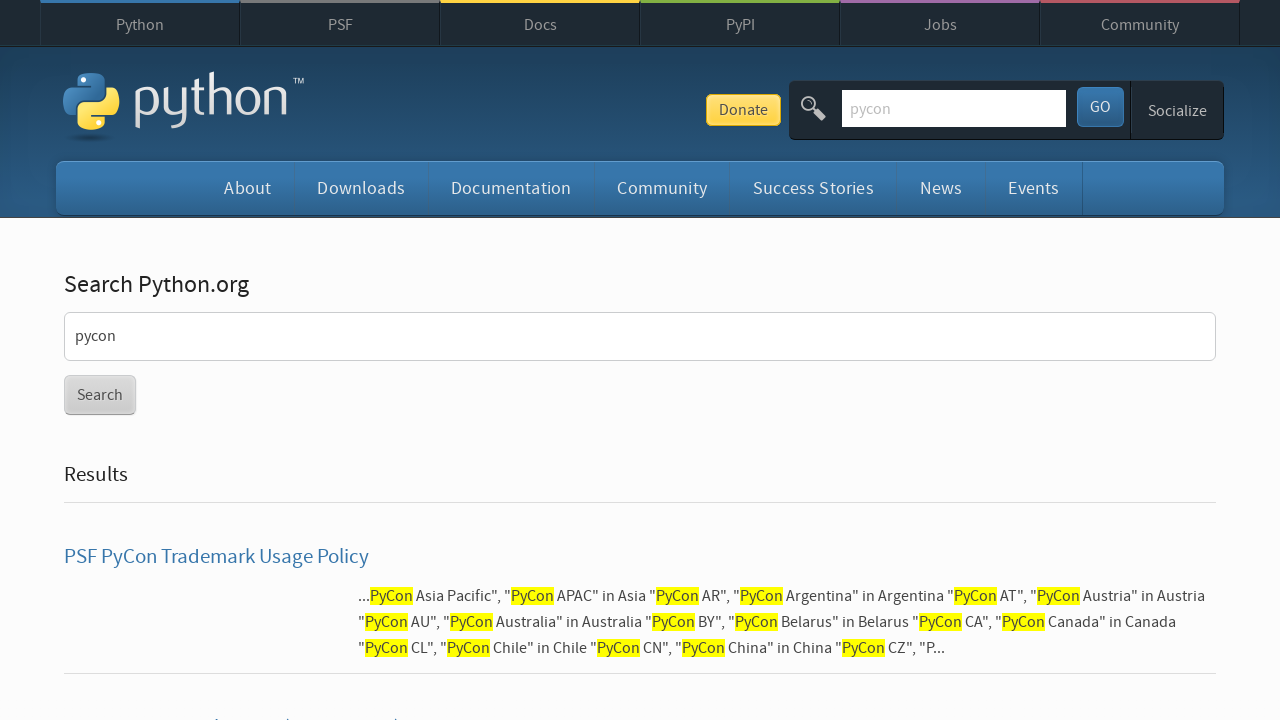

Waited for network to become idle
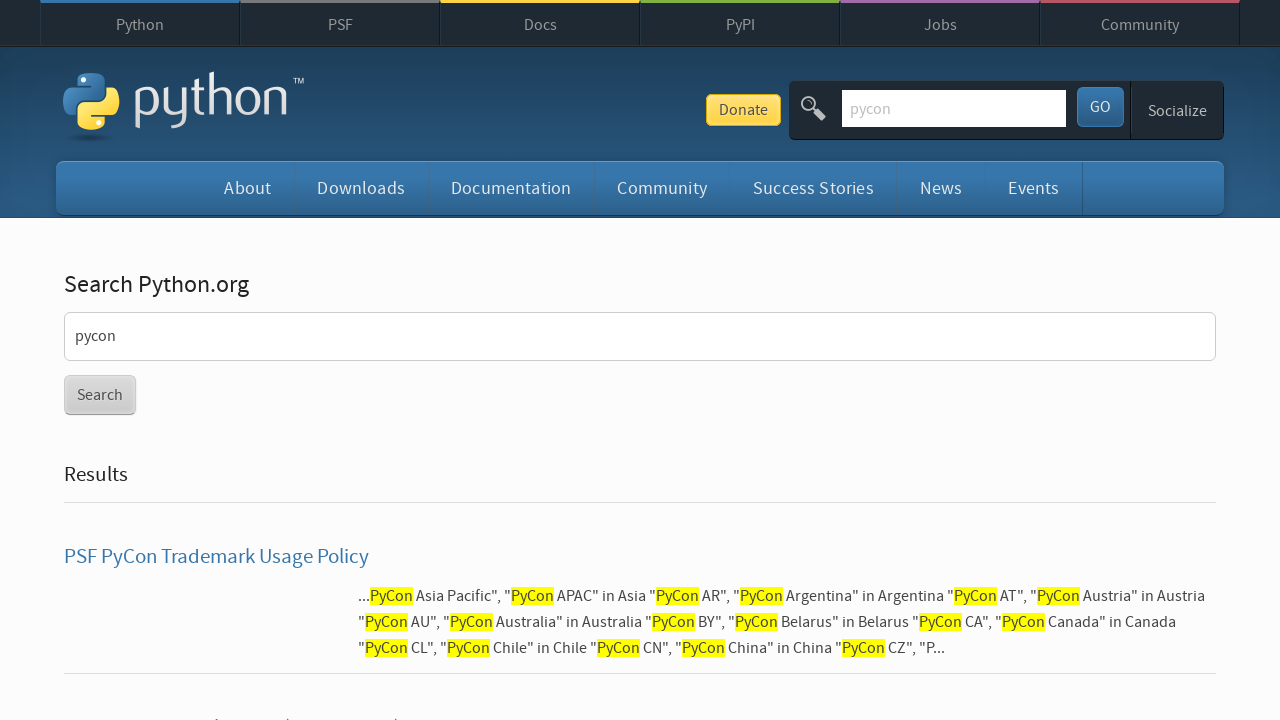

Verified search results were found for 'pycon'
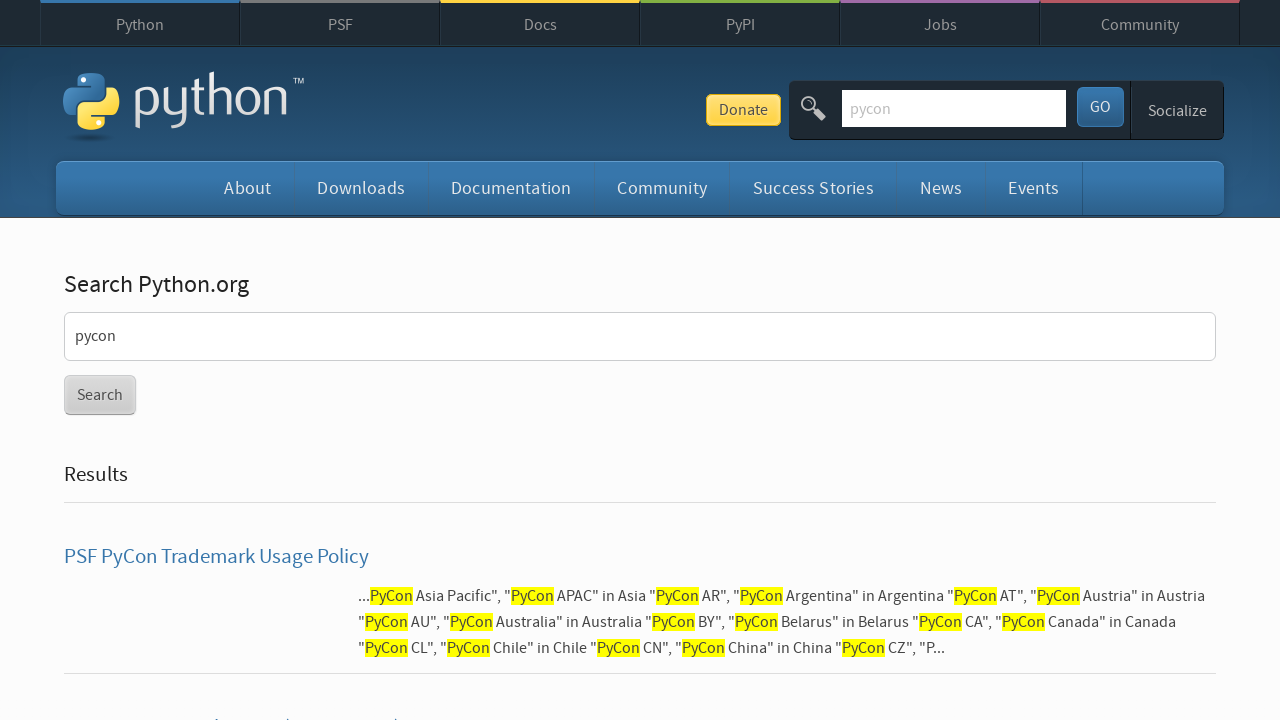

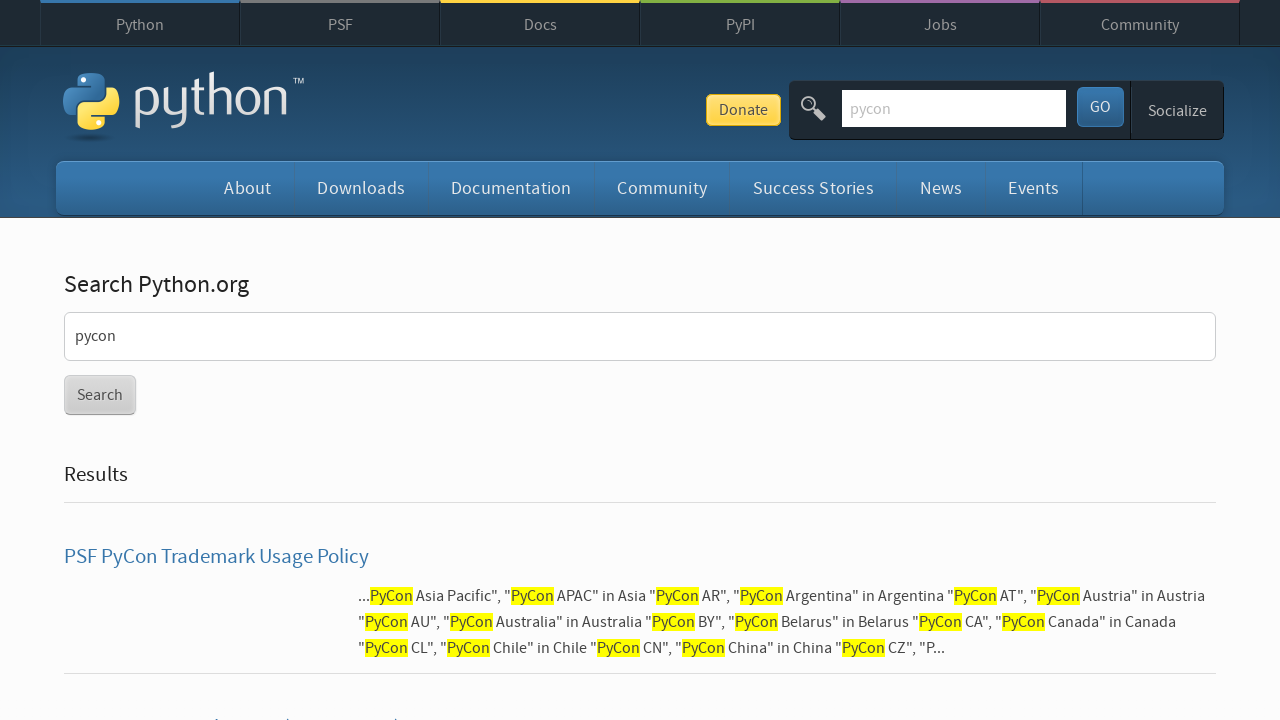